Tests various Selenium element locator strategies (by ID, name, class name, tag name, link text, and partial link text) on a public web form, filling in text fields and navigating via links.

Starting URL: https://selenium.dev/selenium/web/web-form.html

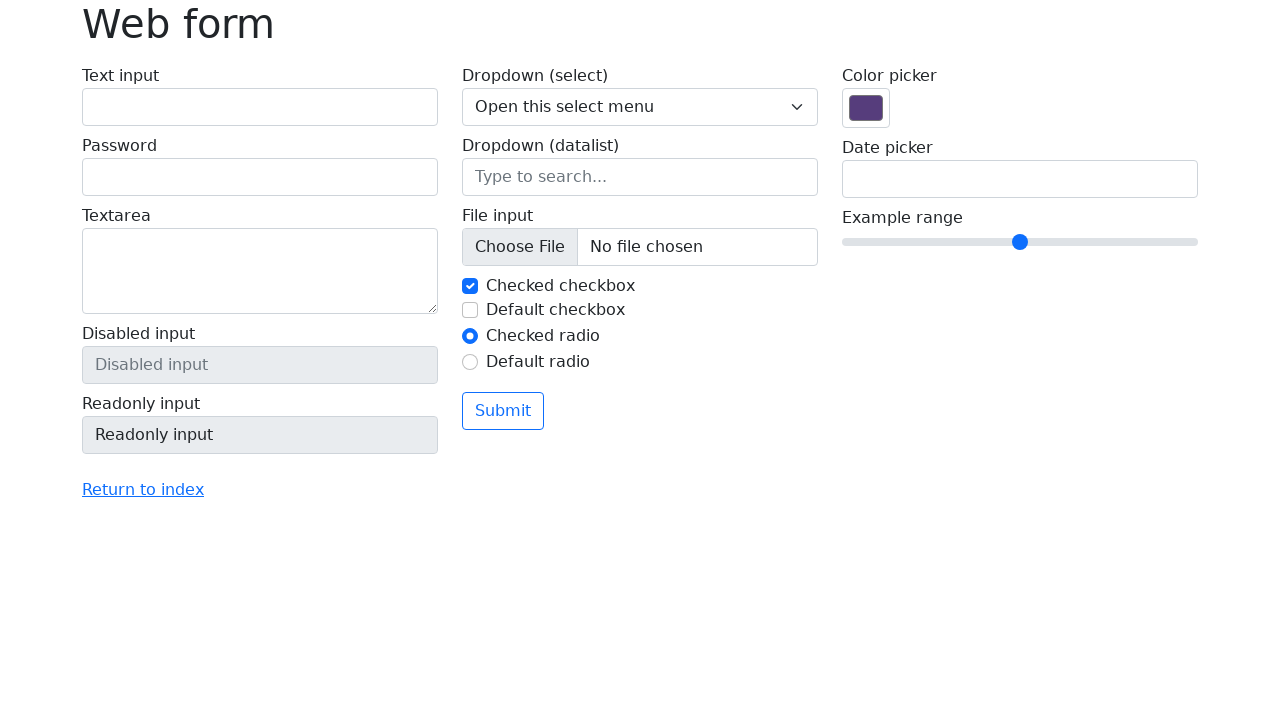

Filled text input field with ID 'my-text-id' with 'Andrew' on #my-text-id
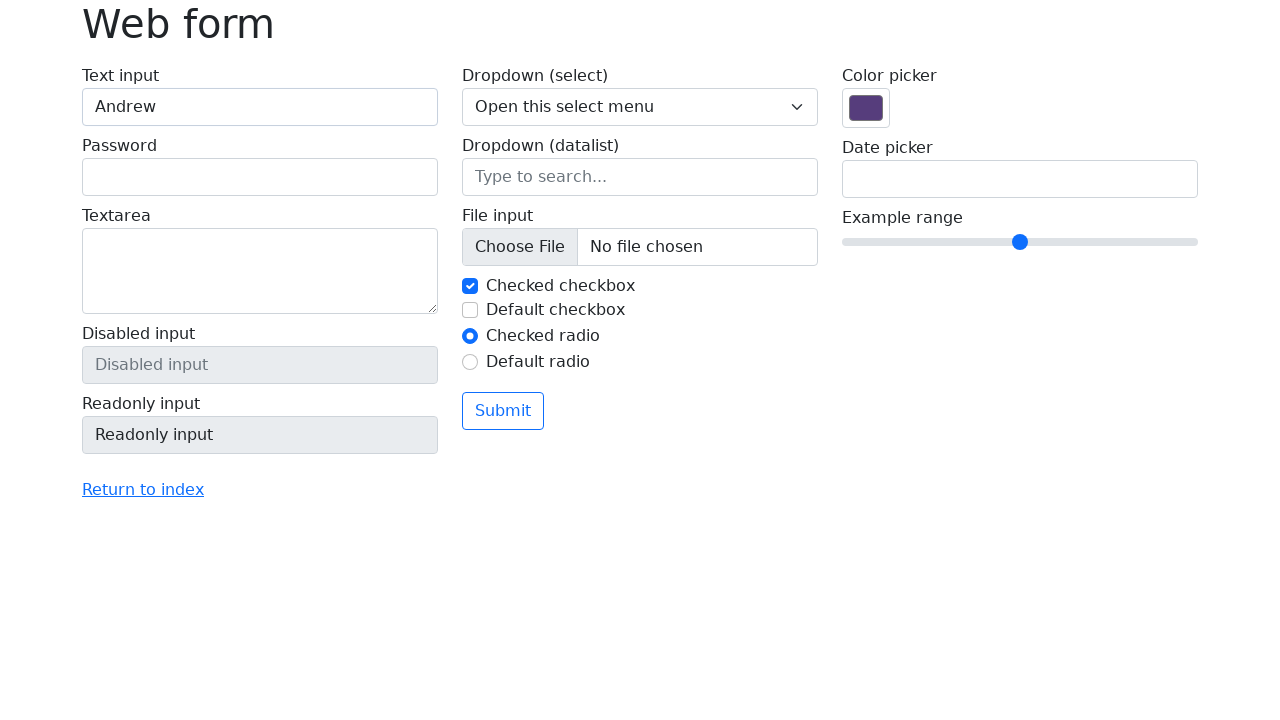

Filled password field by name 'my-password' with 'password123' on input[name='my-password']
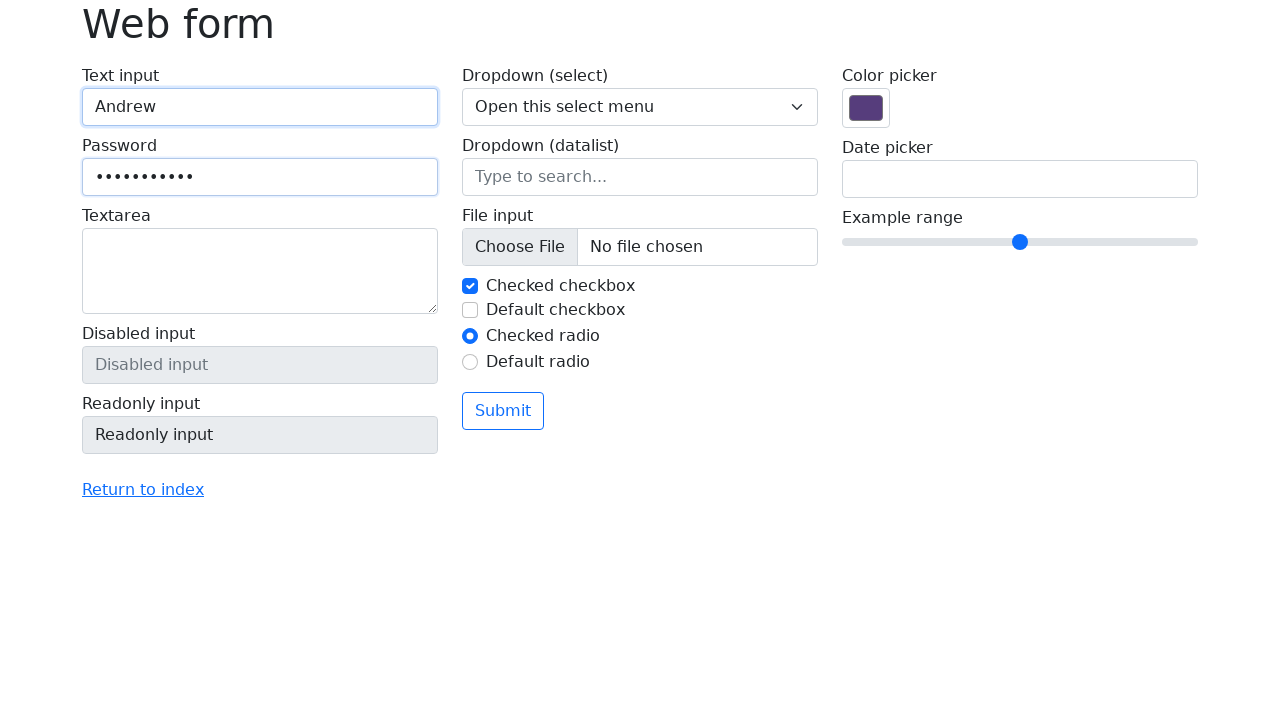

Filled third form-control element (text area) with 'test comment' on .form-control >> nth=2
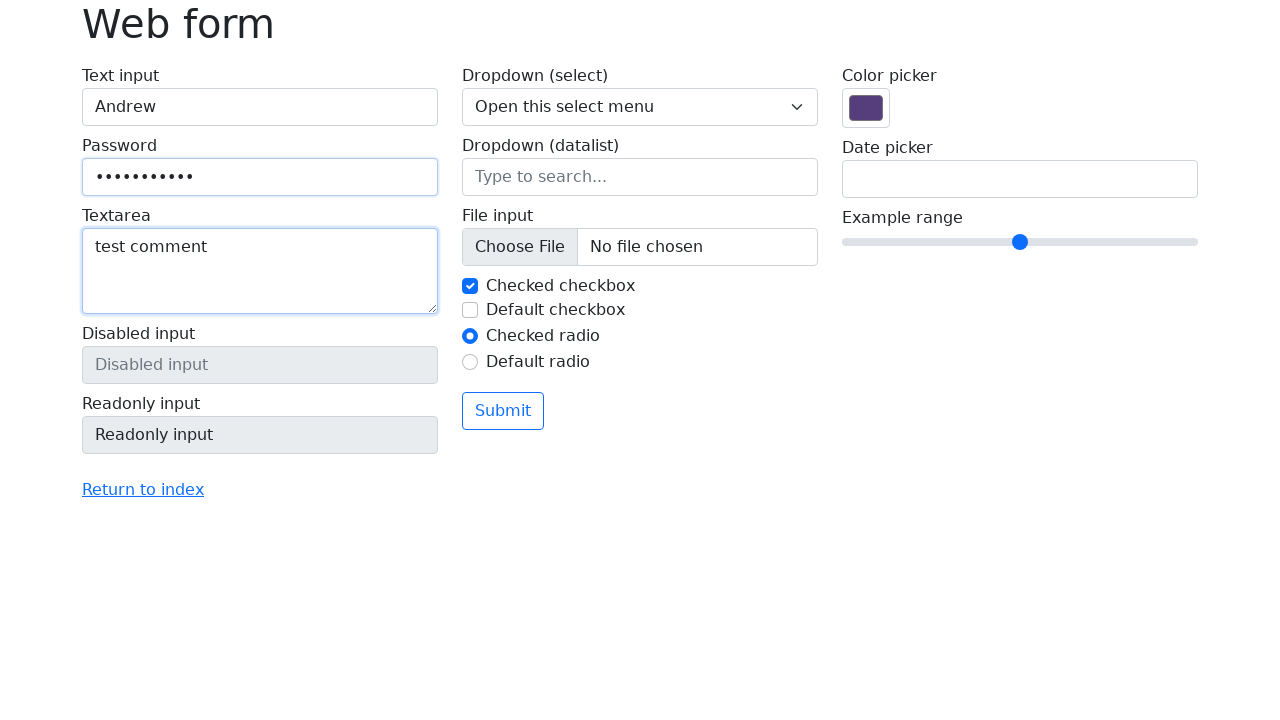

Counted 14 input elements on the page
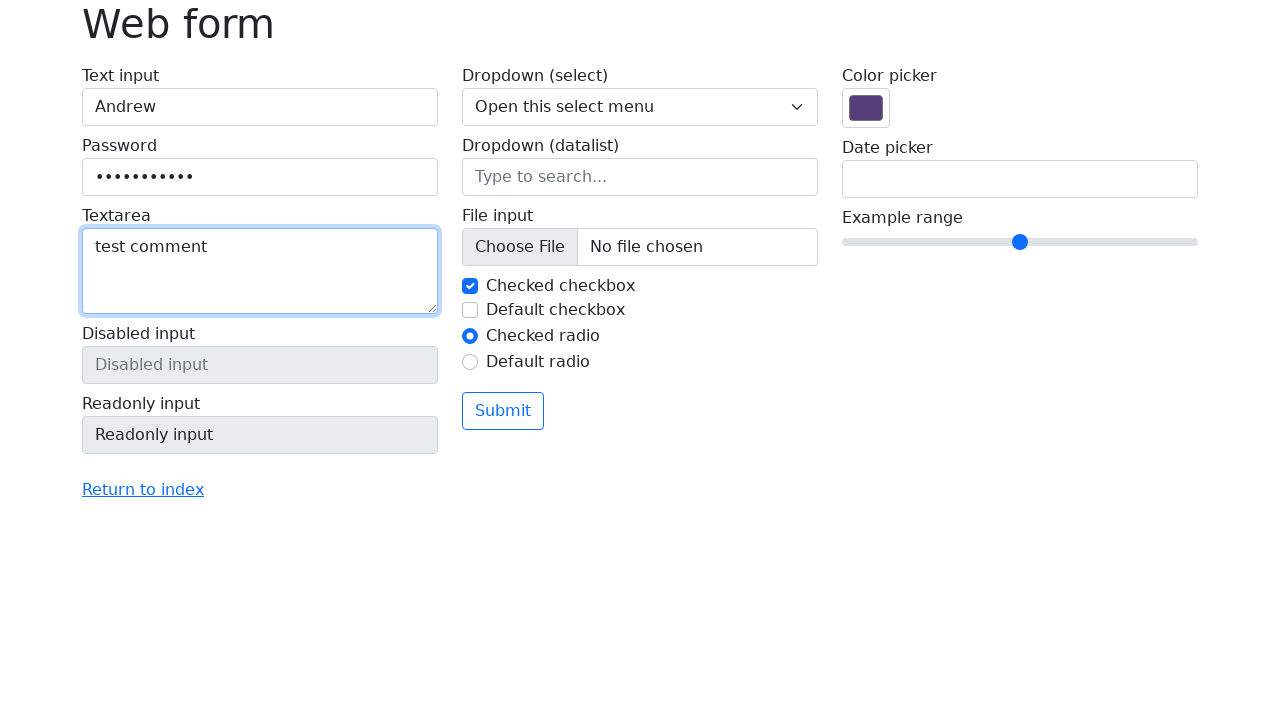

Clicked 'Return to index' link by exact link text at (143, 490) on text=Return to index
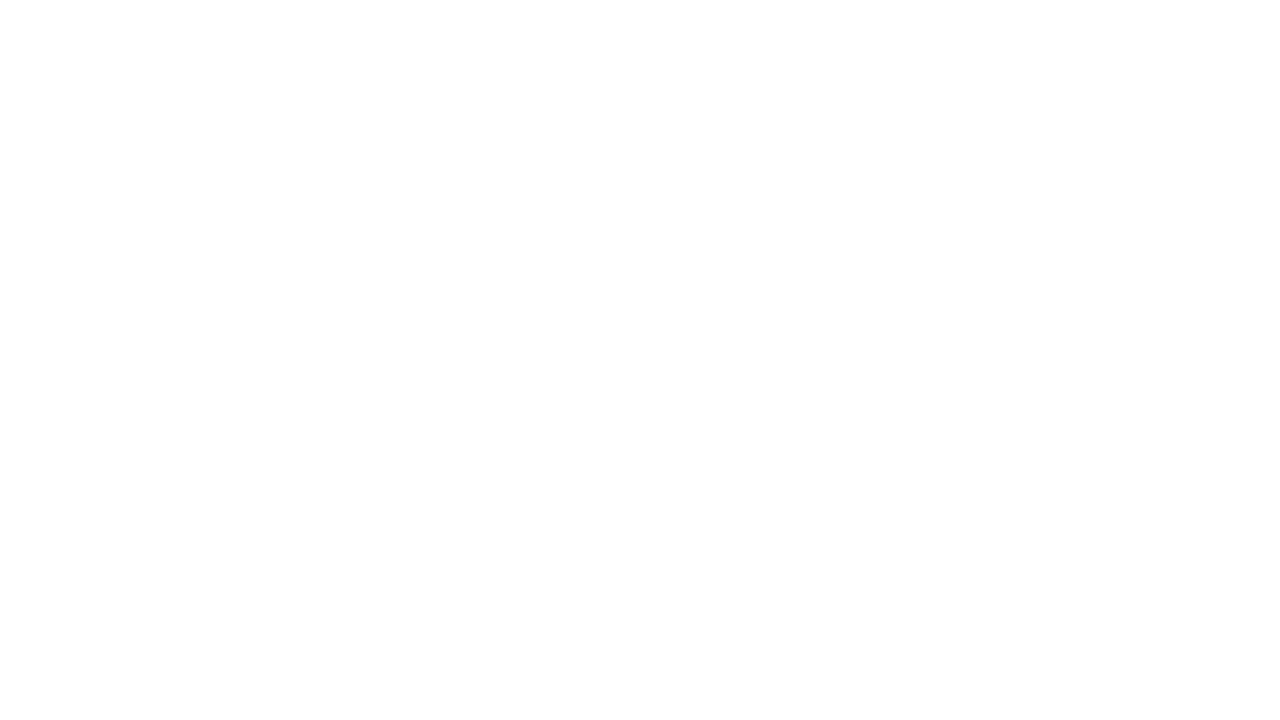

Navigated back to web form page
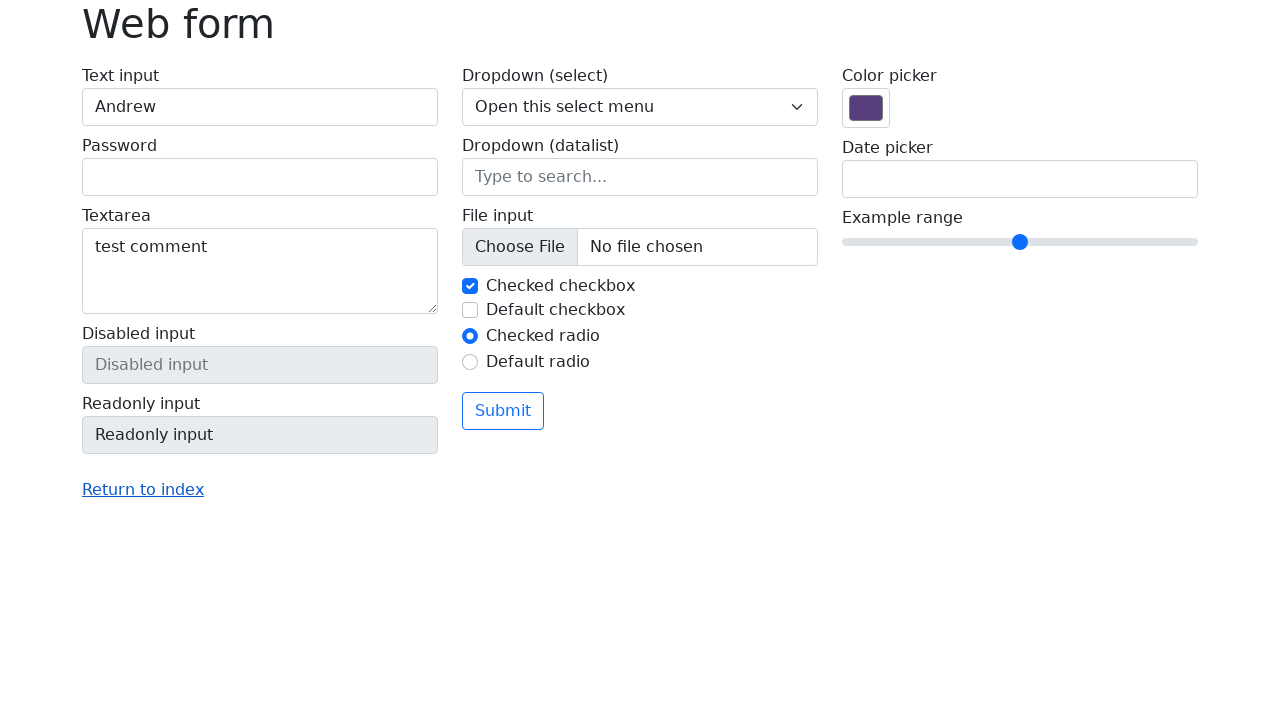

Clicked link containing 'Return' by partial link text at (143, 490) on text=Return
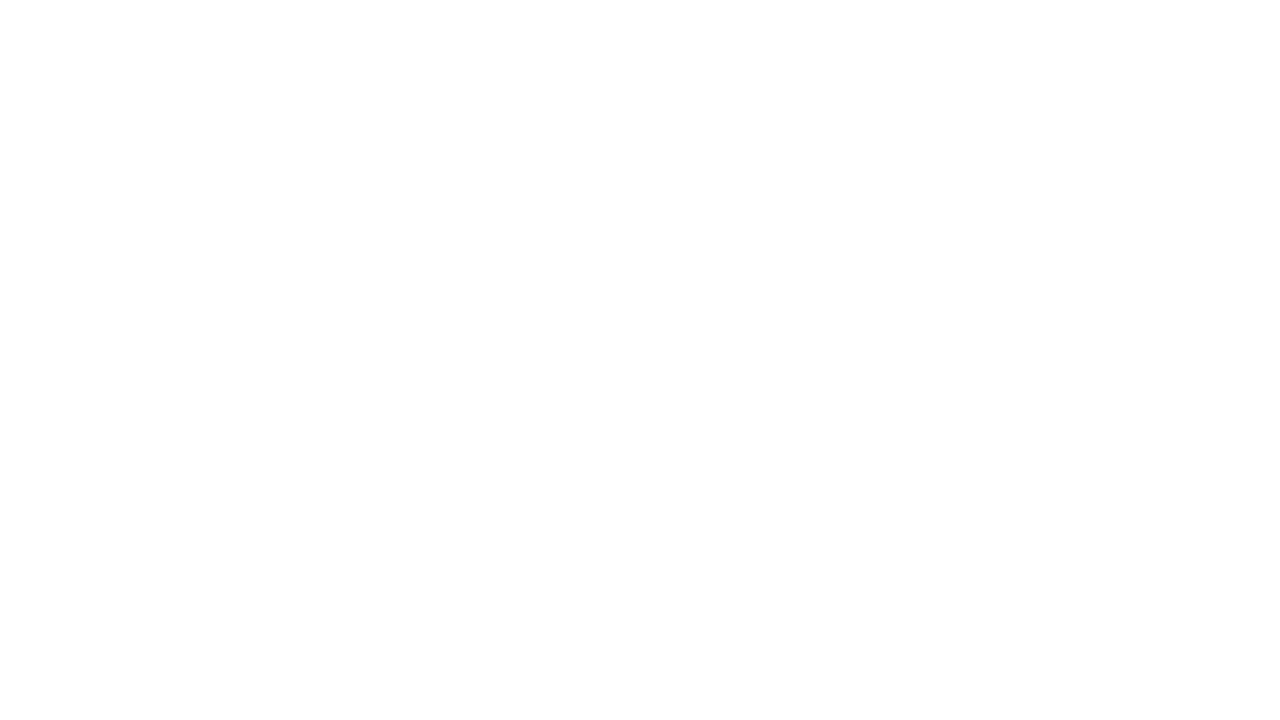

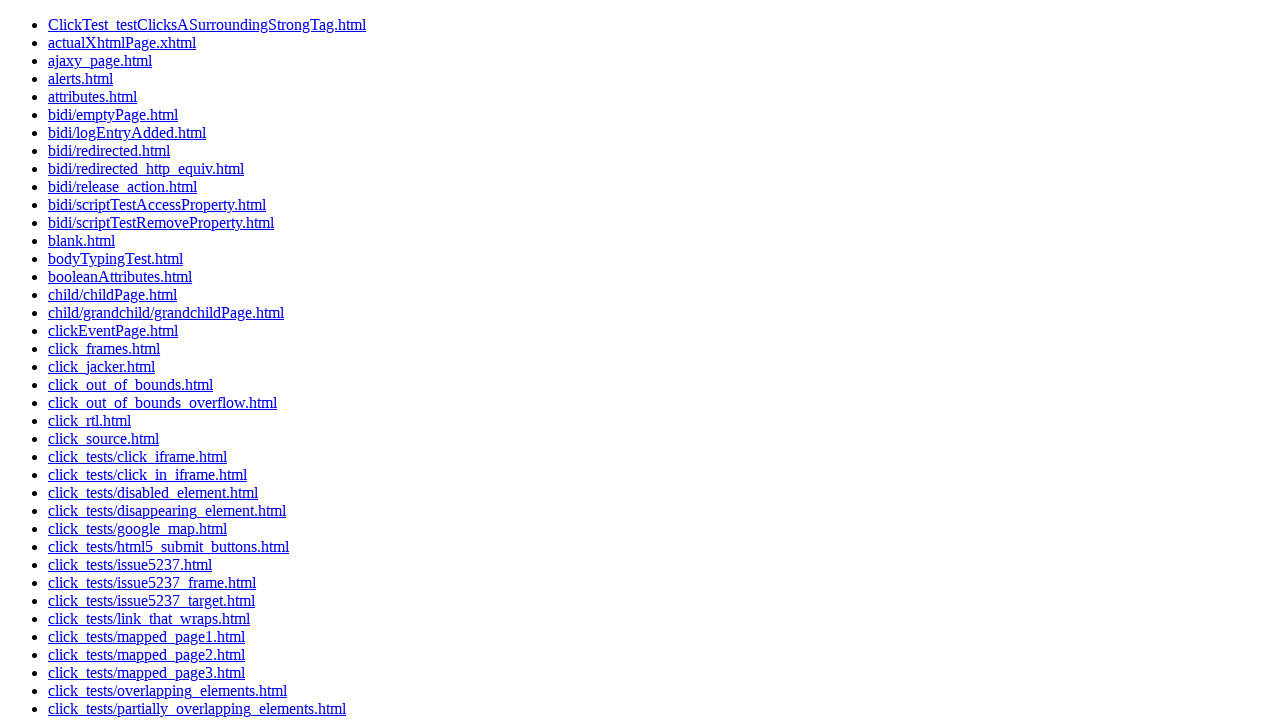